Tests dropdown selection functionality by selecting an option by index

Starting URL: https://the-internet.herokuapp.com/dropdown

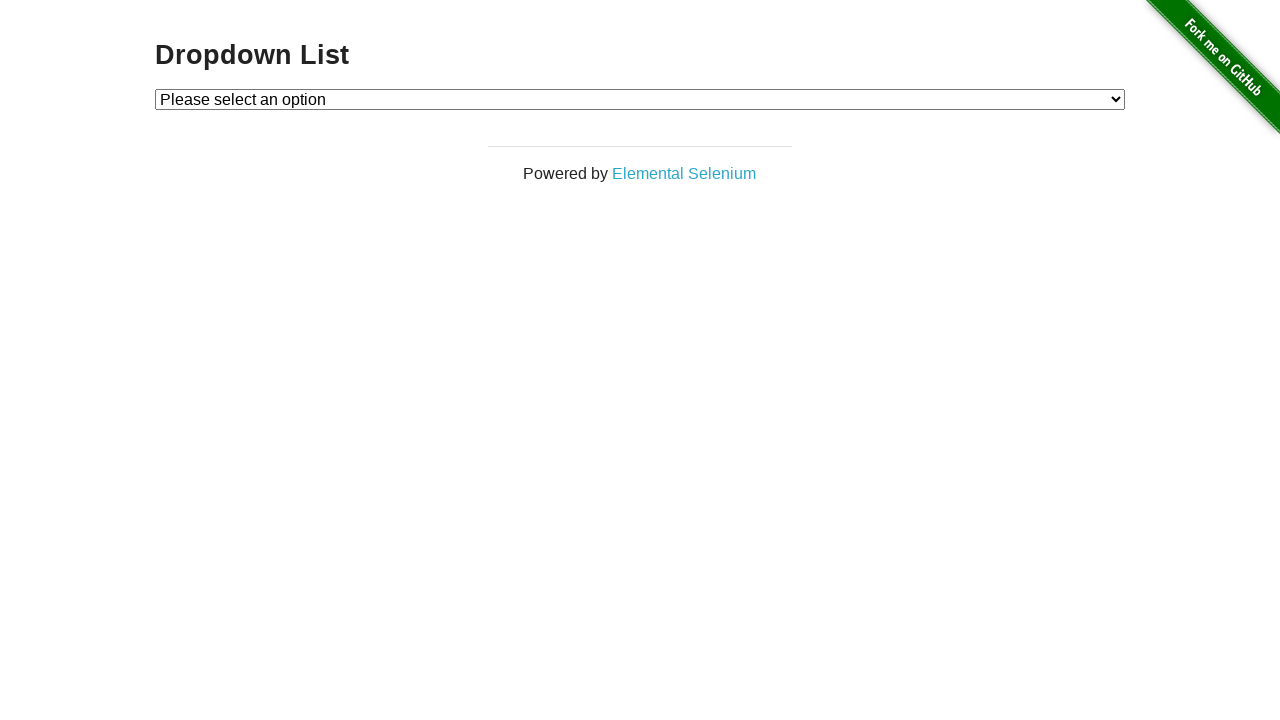

Navigated to dropdown page at https://the-internet.herokuapp.com/dropdown
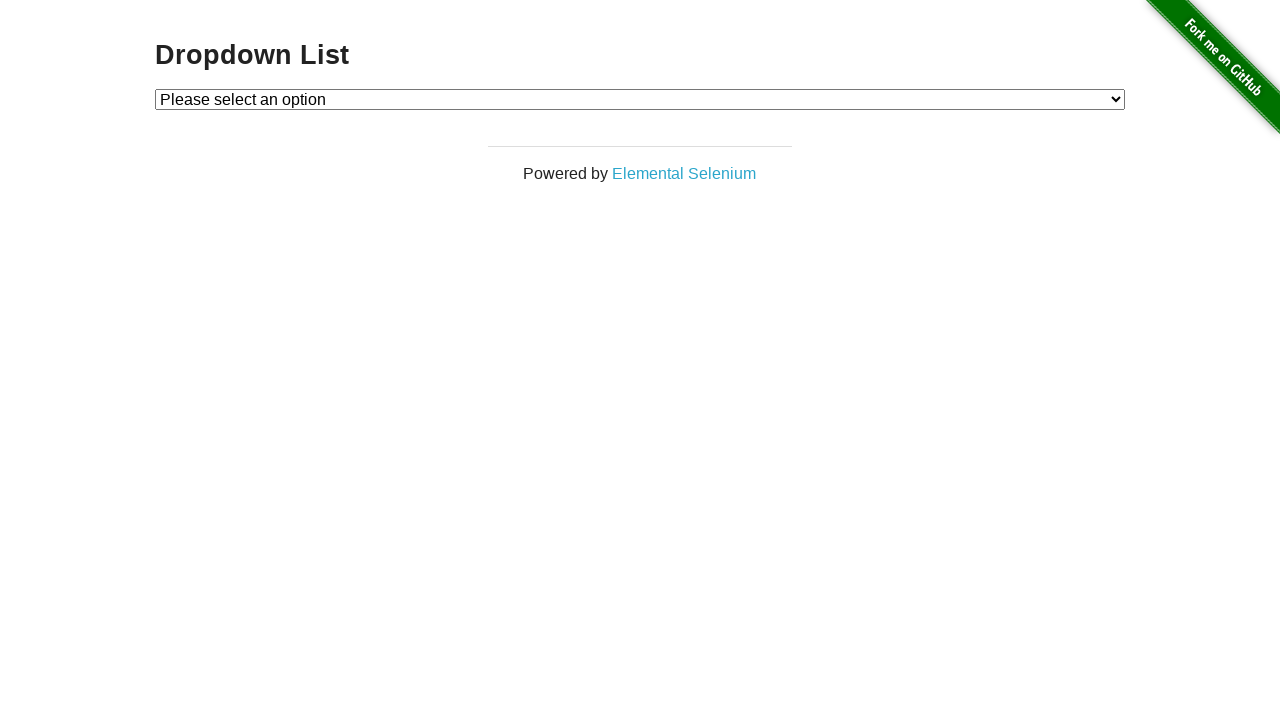

Located dropdown element with id 'dropdown'
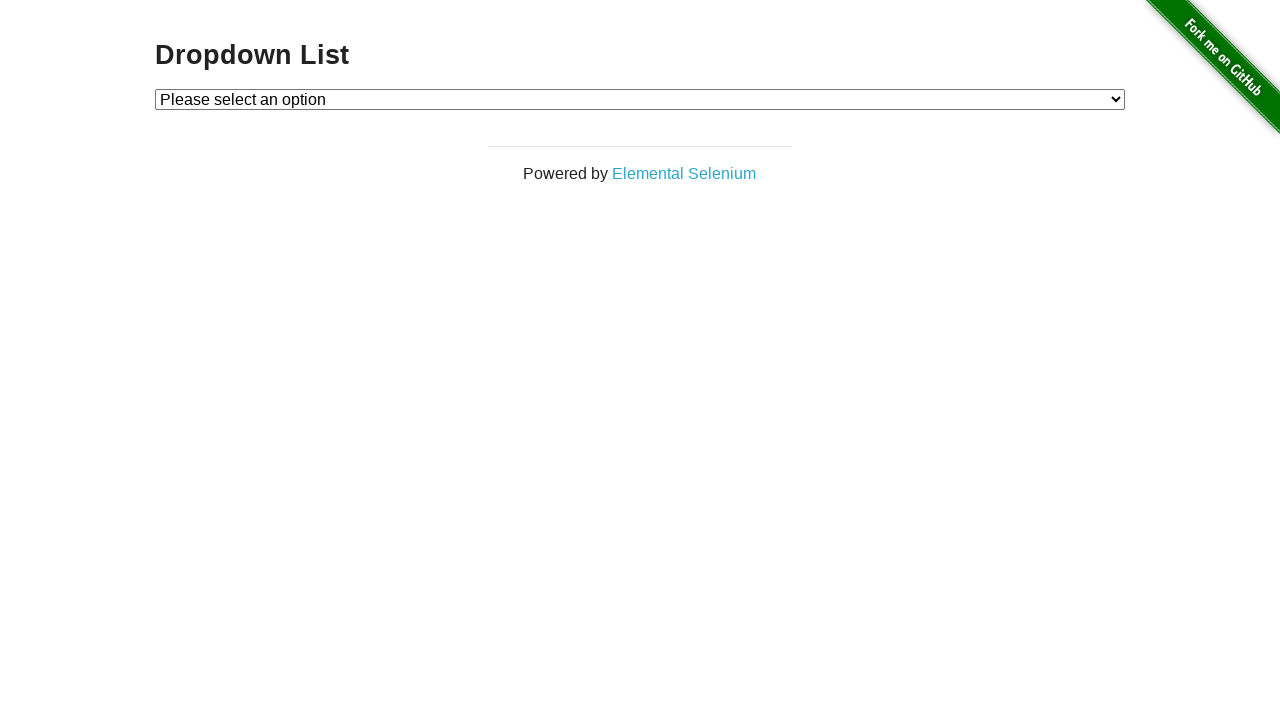

Selected option at index 2 from dropdown on #dropdown
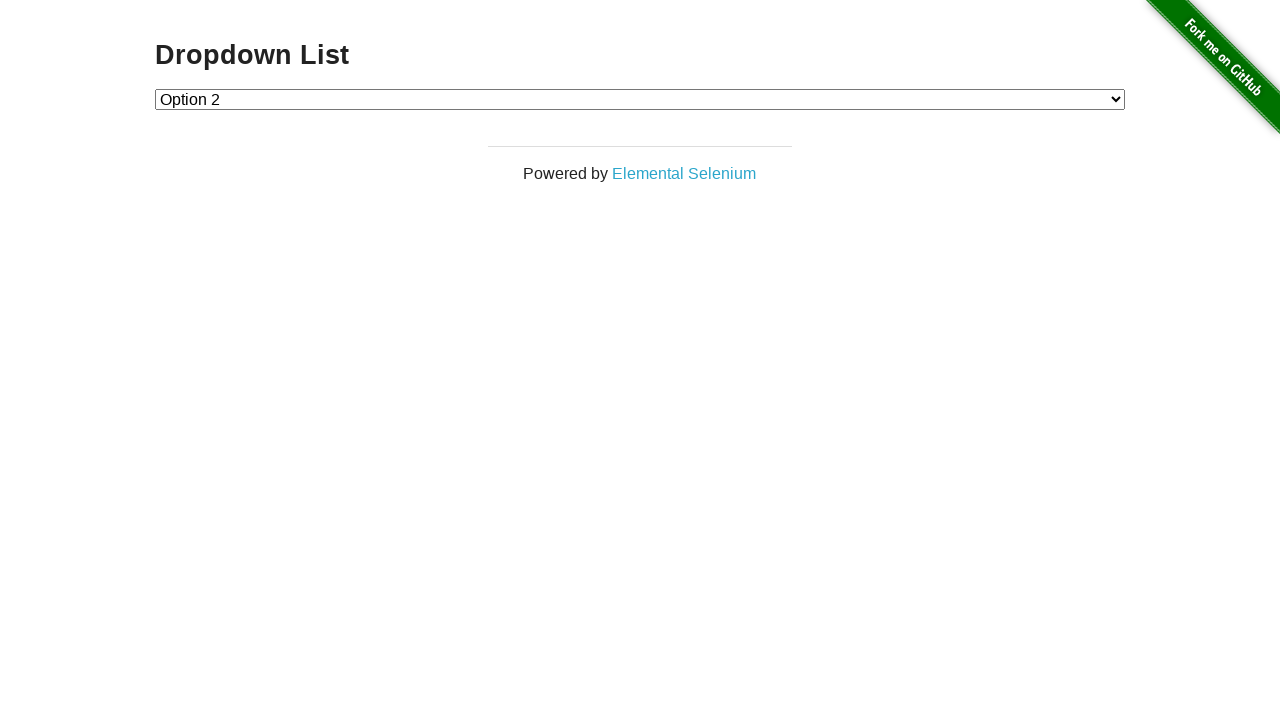

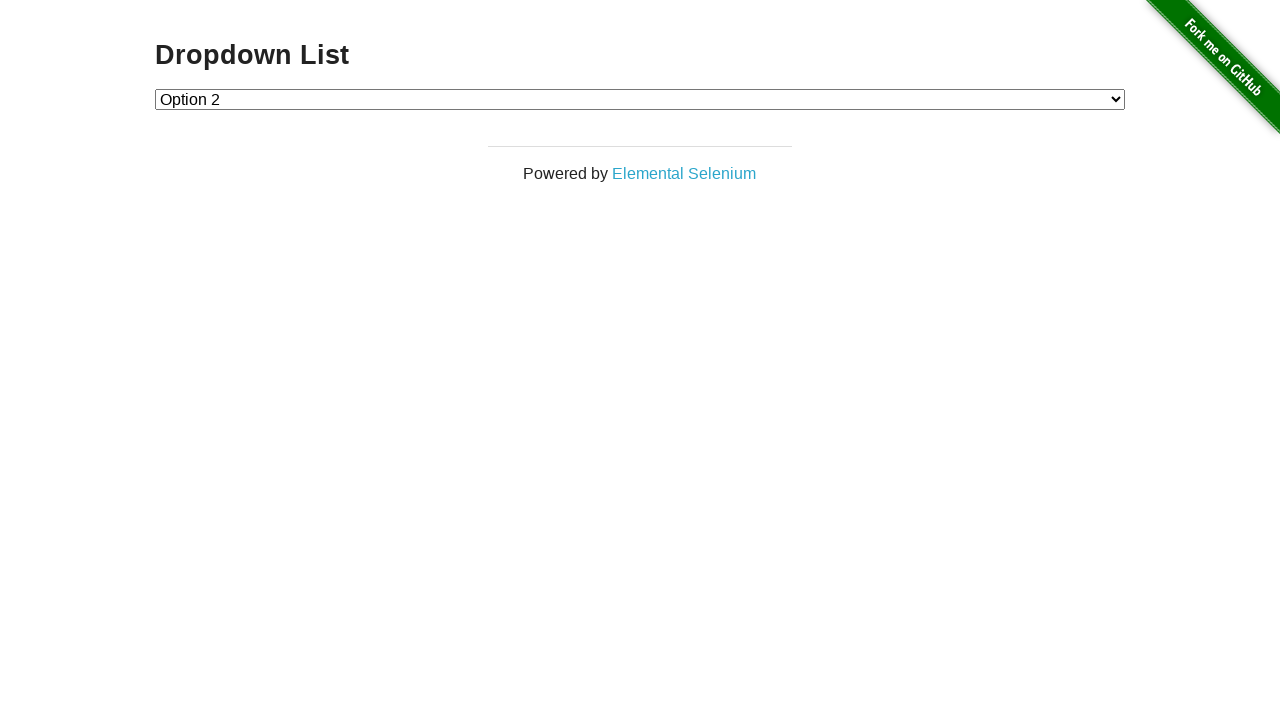